Tests iframe interaction by switching to a single frame and entering text into an input field within that frame

Starting URL: https://demo.automationtesting.in/Frames.html

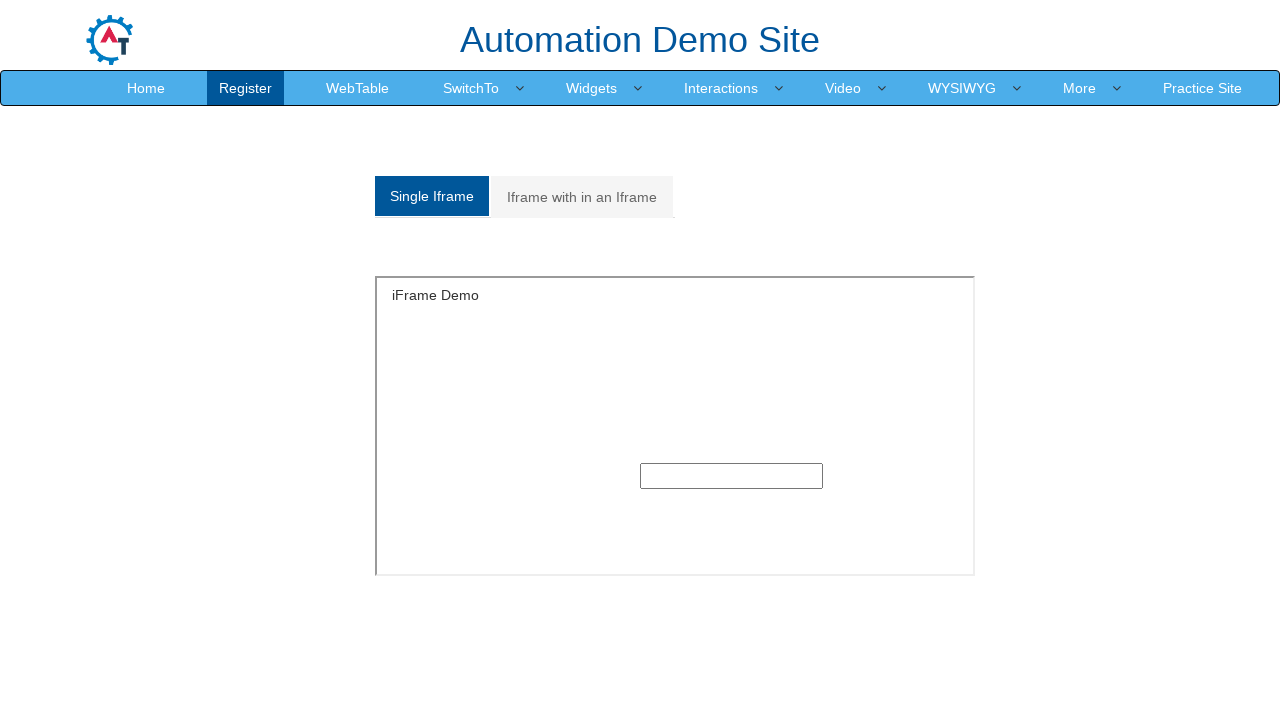

Located iframe with name 'SingleFrame'
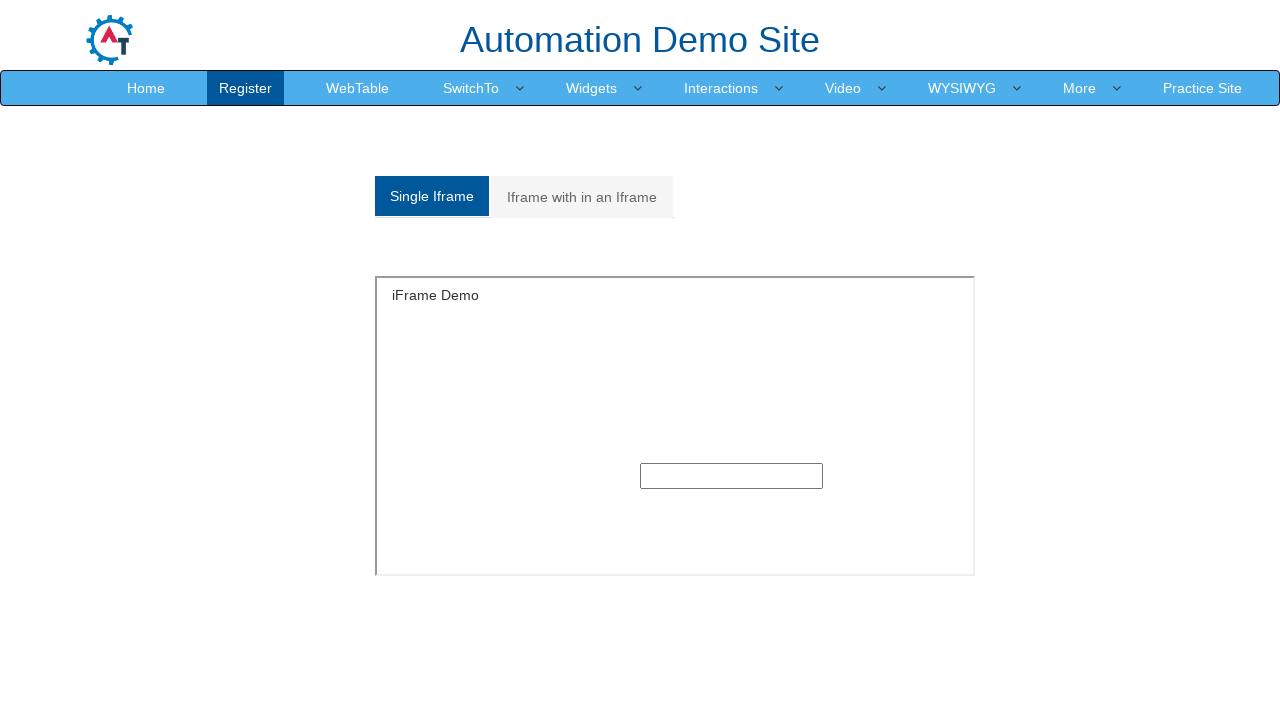

Filled text input field within iframe with 'Hello' on iframe[name='SingleFrame'] >> internal:control=enter-frame >> input[type='text']
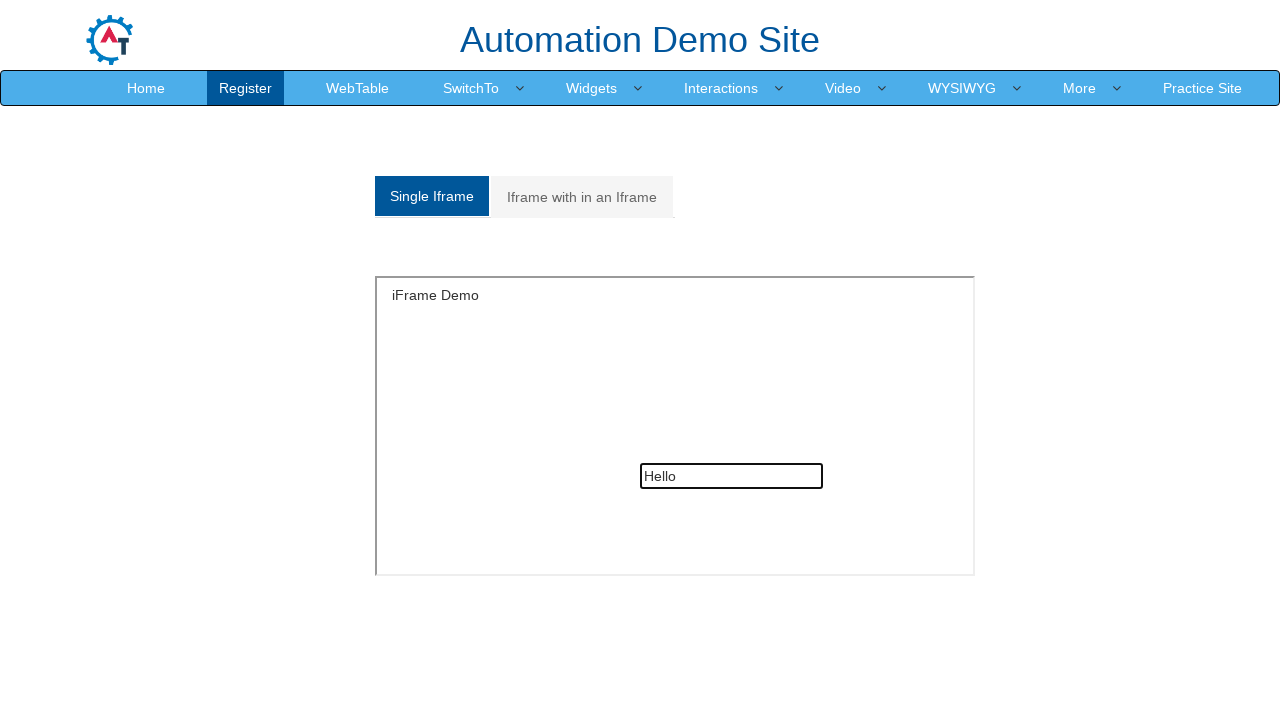

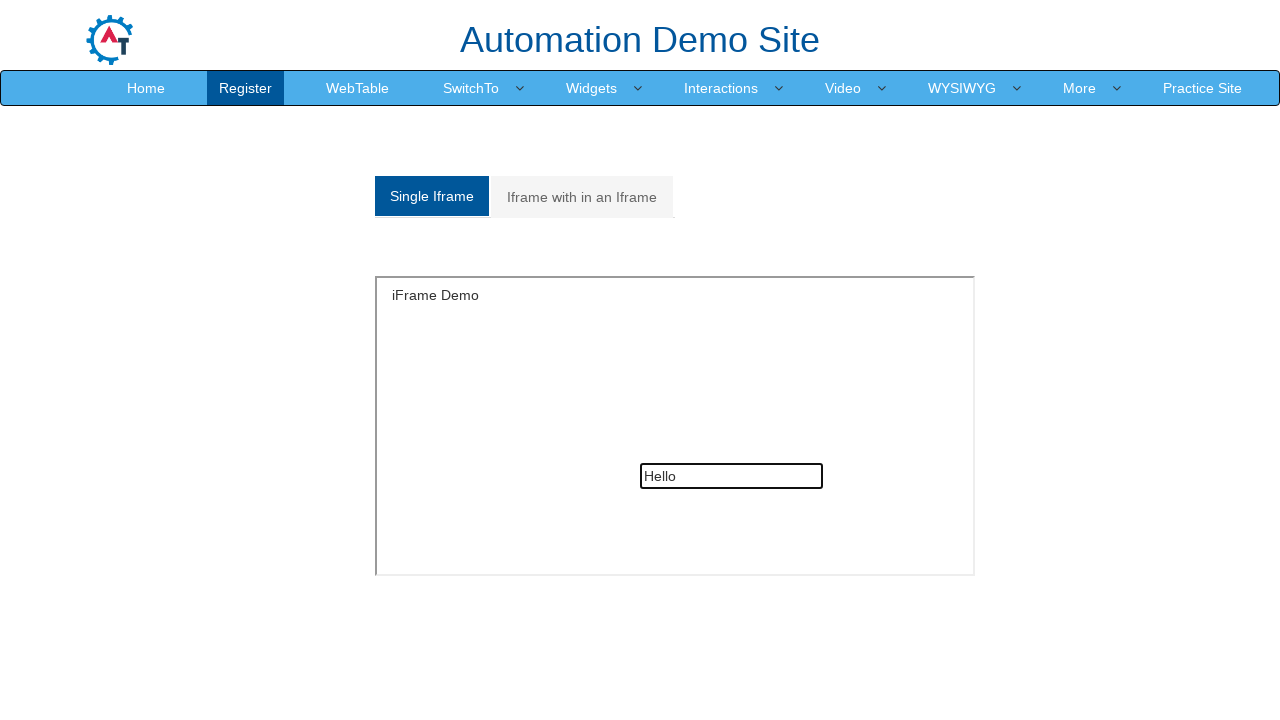